Tests drag and drop functionality by dragging an element from source to target location

Starting URL: https://jqueryui.com/resources/demos/droppable/default.html

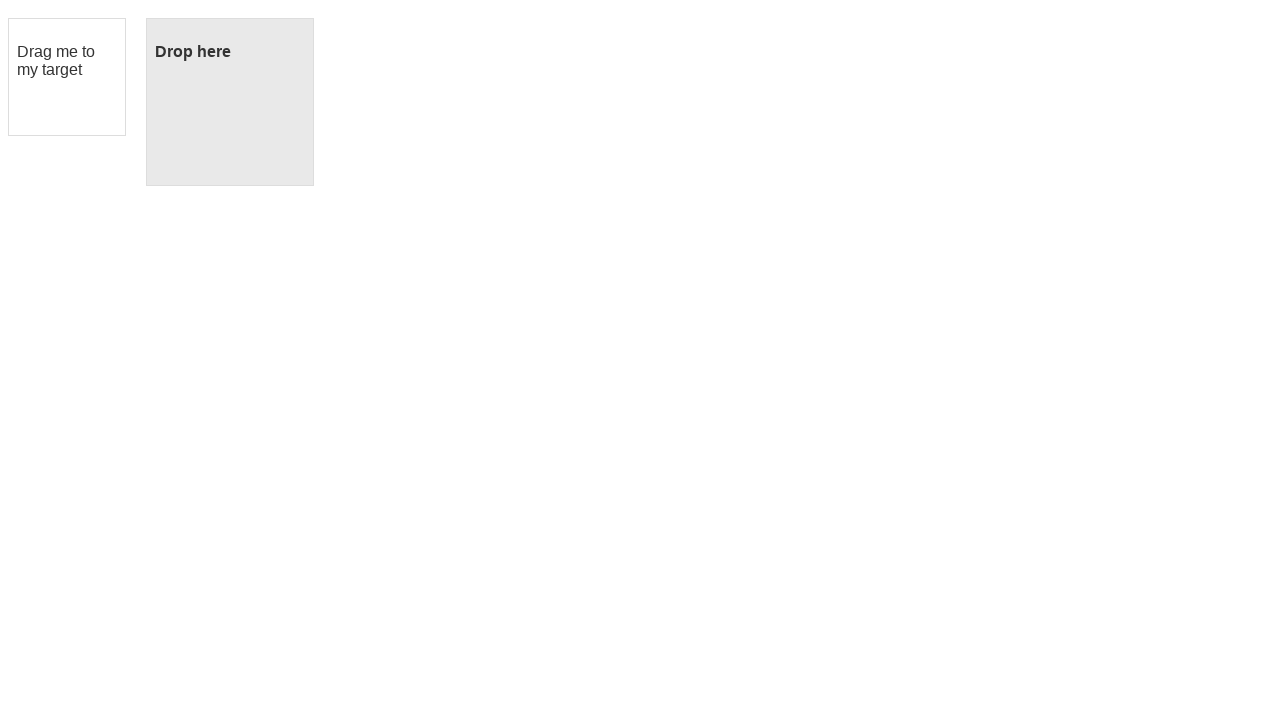

Located the draggable element with id 'draggable'
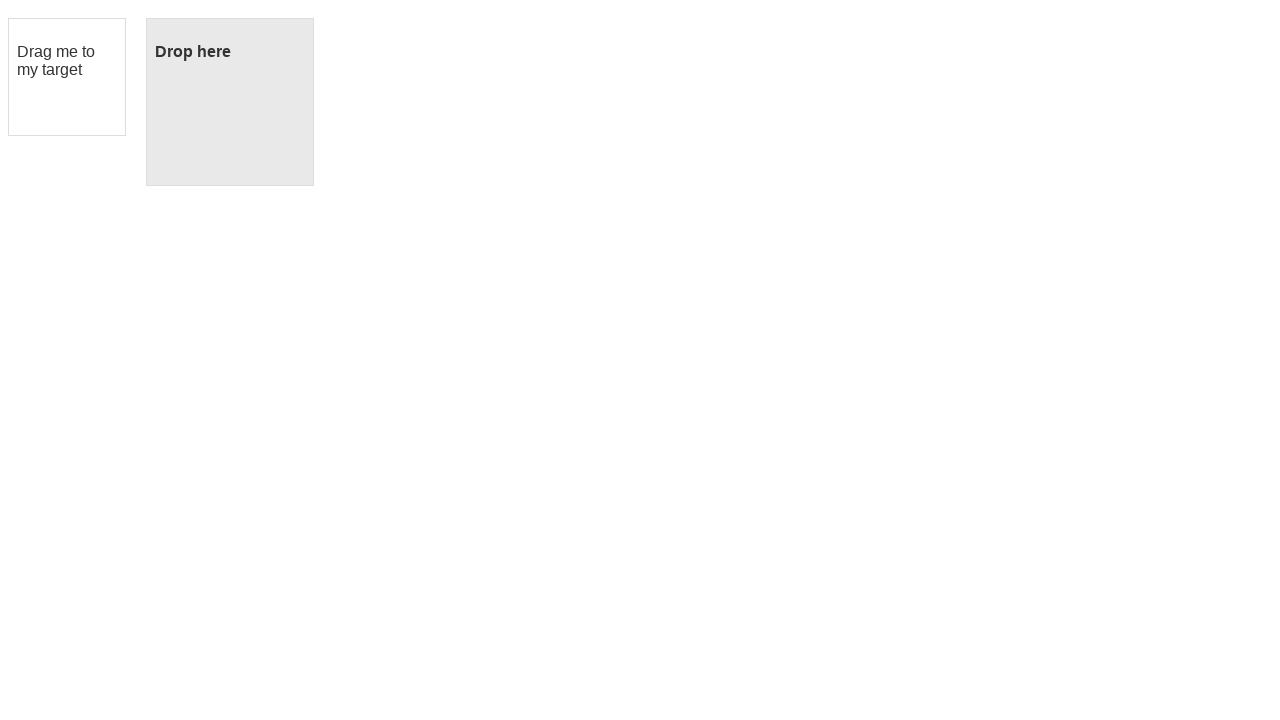

Located the droppable target element with id 'droppable'
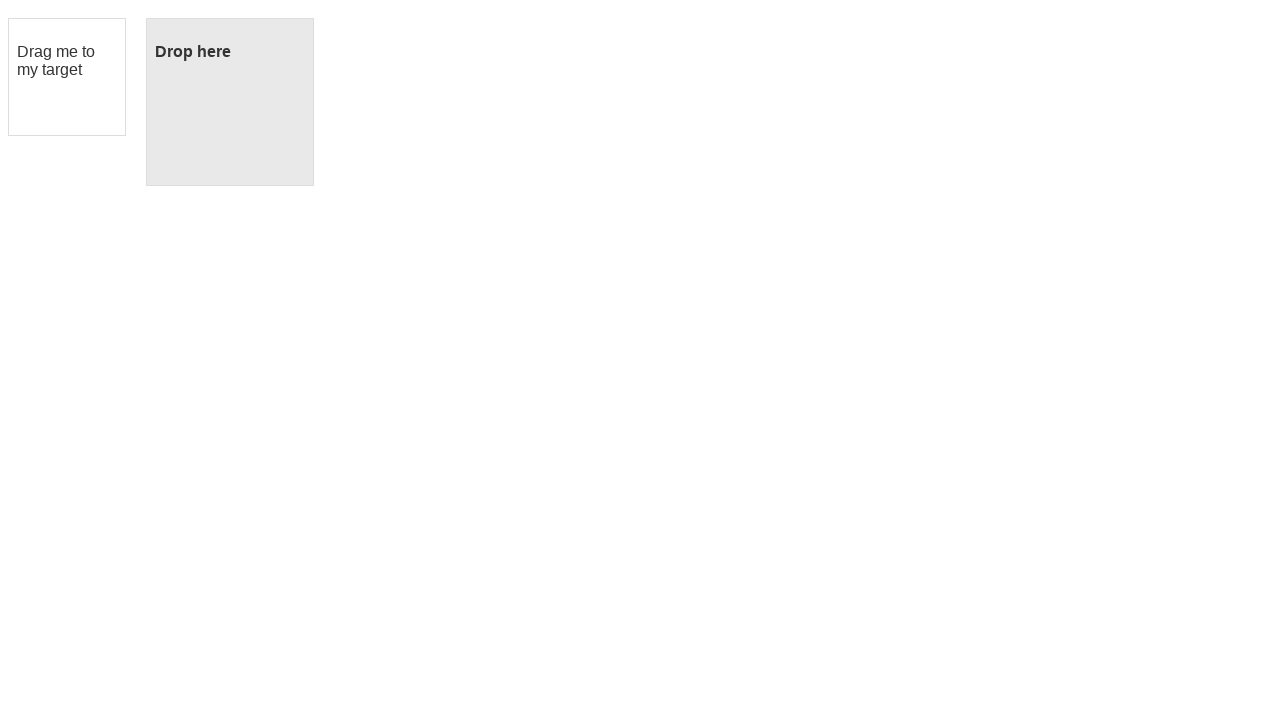

Dragged element from source to droppable target location at (230, 102)
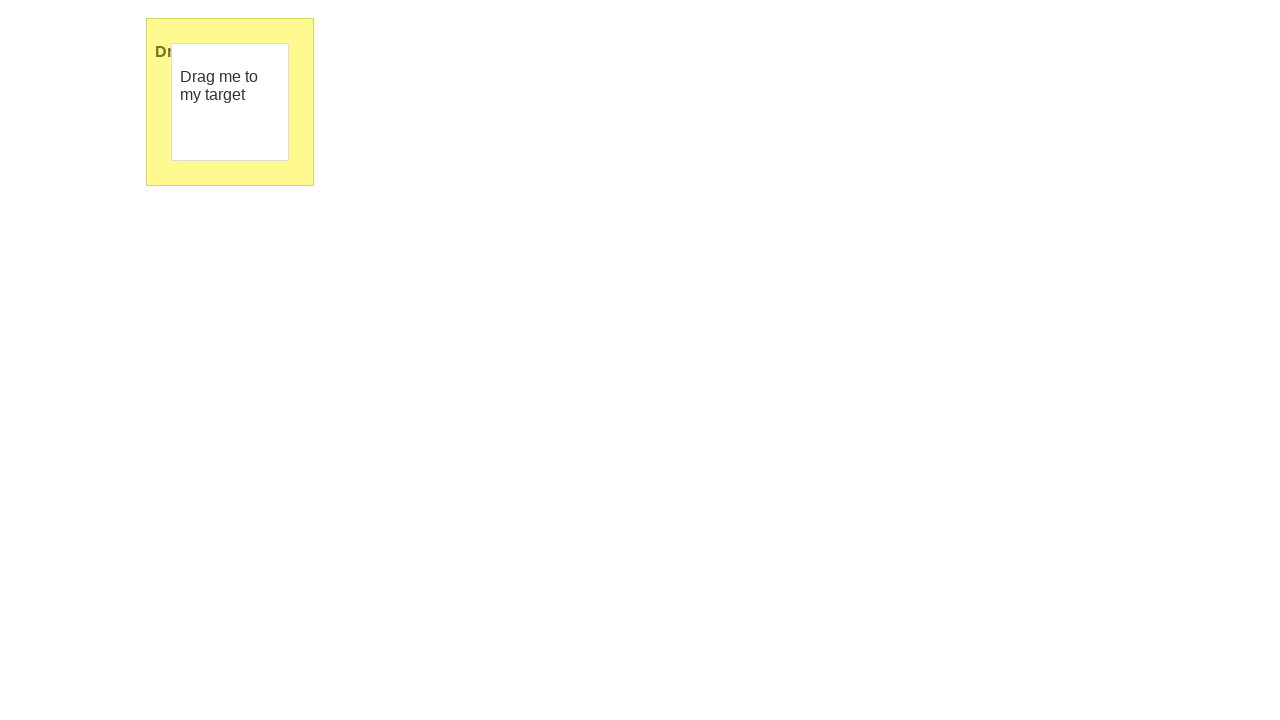

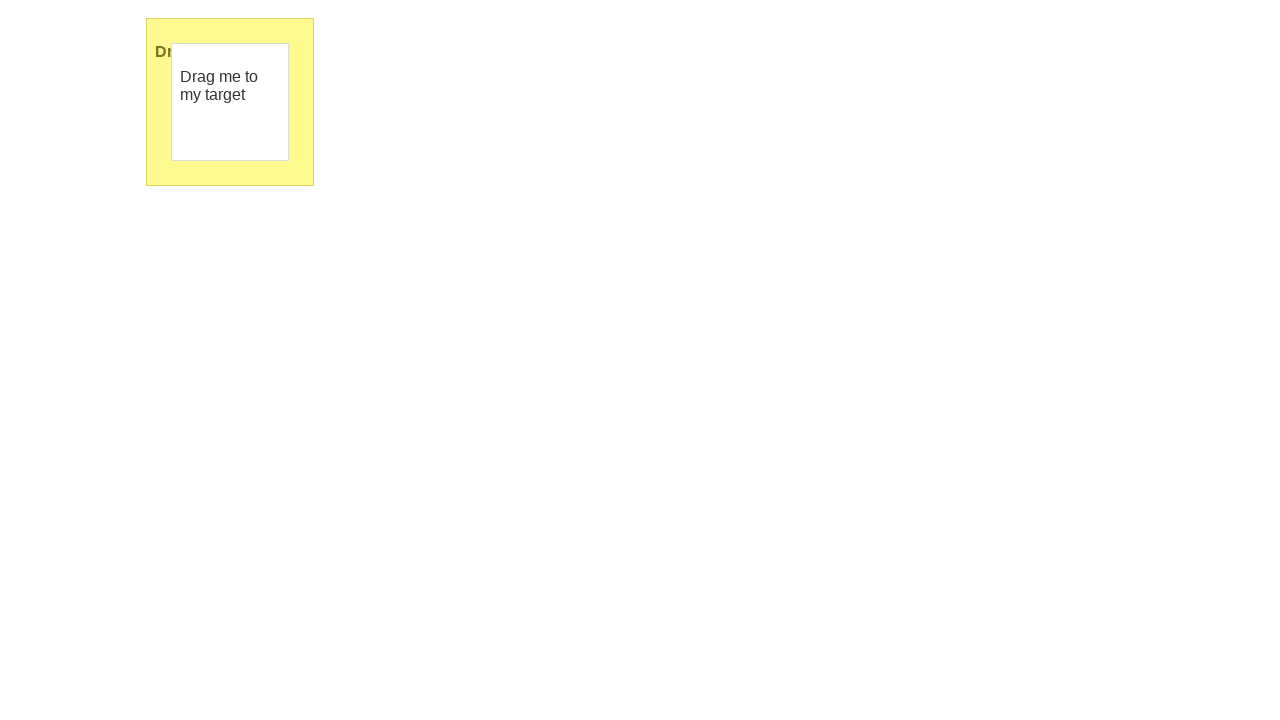